Navigates to an Angular demo application and clicks the primary button on the page to test page interaction.

Starting URL: https://rahulshettyacademy.com/angularAppdemo/

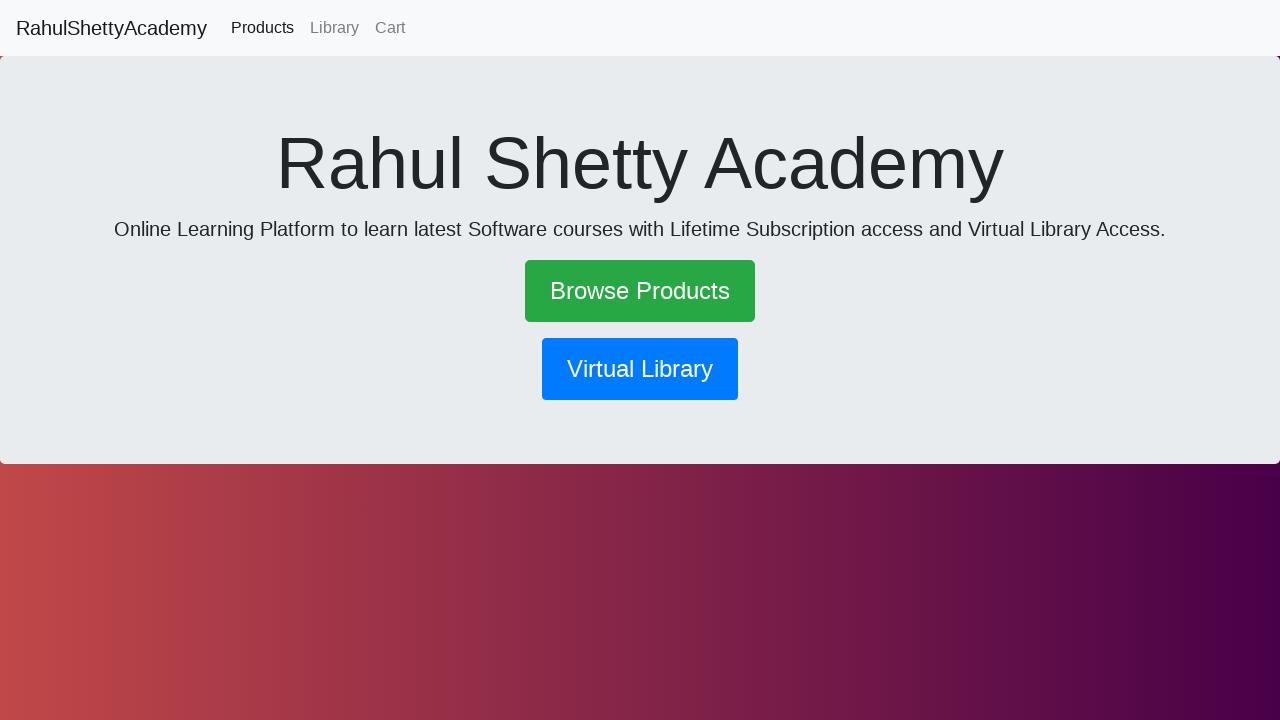

Navigated to Angular demo application
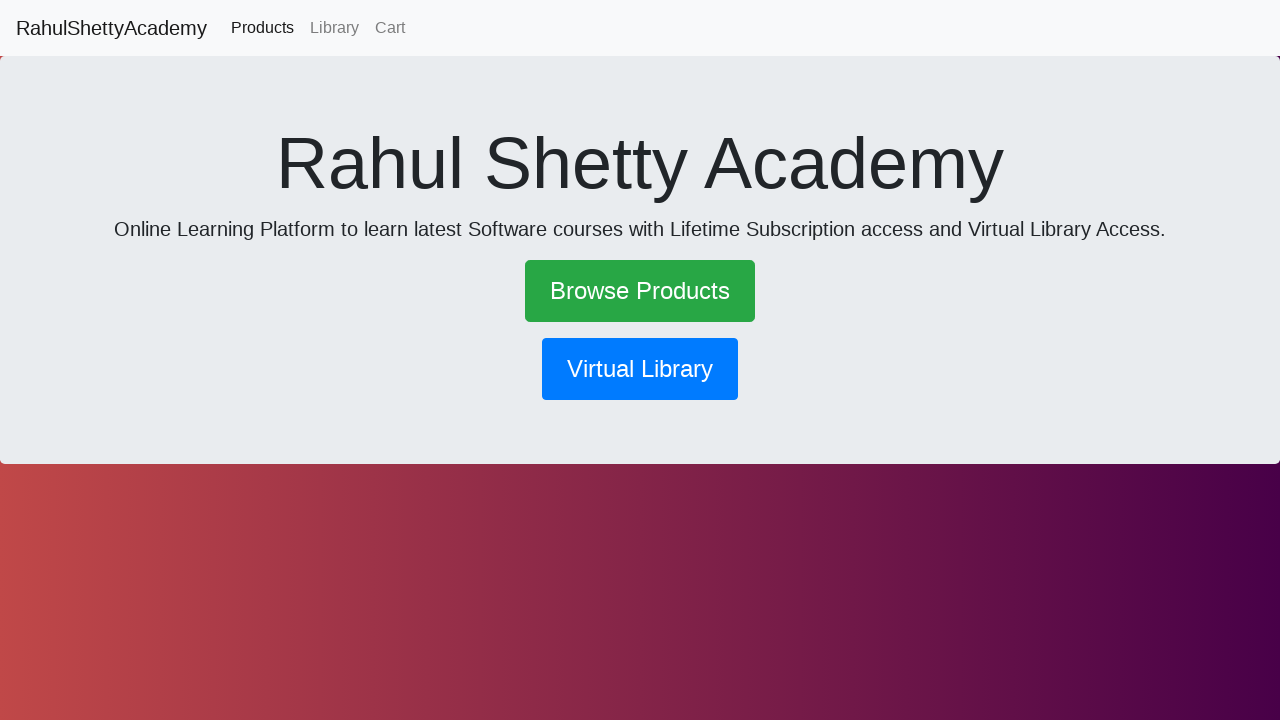

Clicked the primary button on the page at (640, 369) on .btn.btn-primary
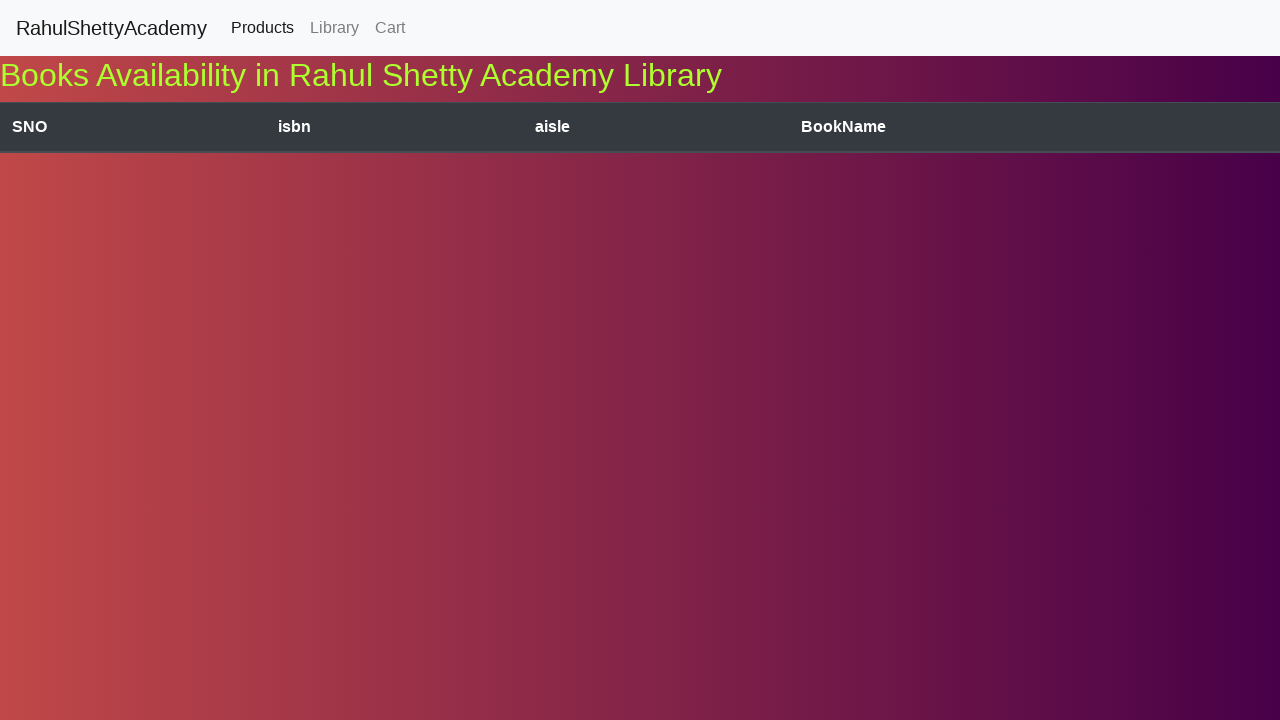

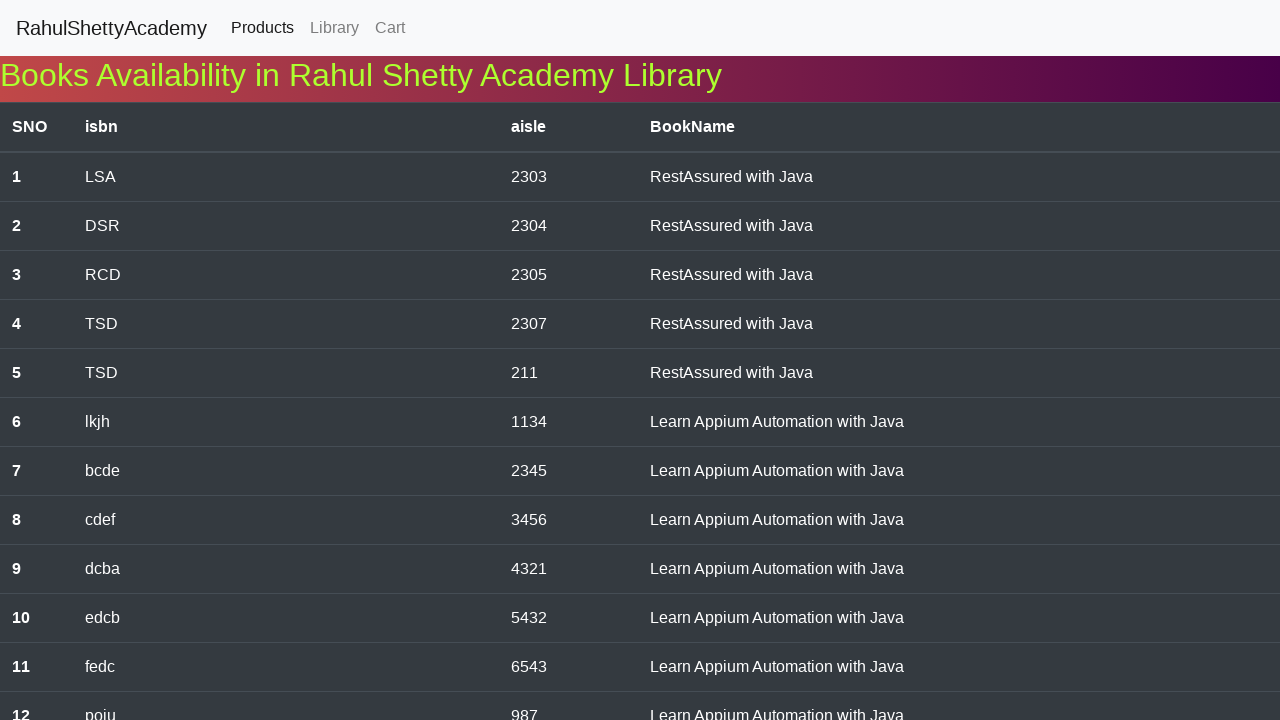